Tests e-commerce filter functionality by navigating to the shop page, filtering for a Nokia Edge product, adding it to cart, and proceeding to checkout

Starting URL: https://rahulshettyacademy.com/angularpractice/

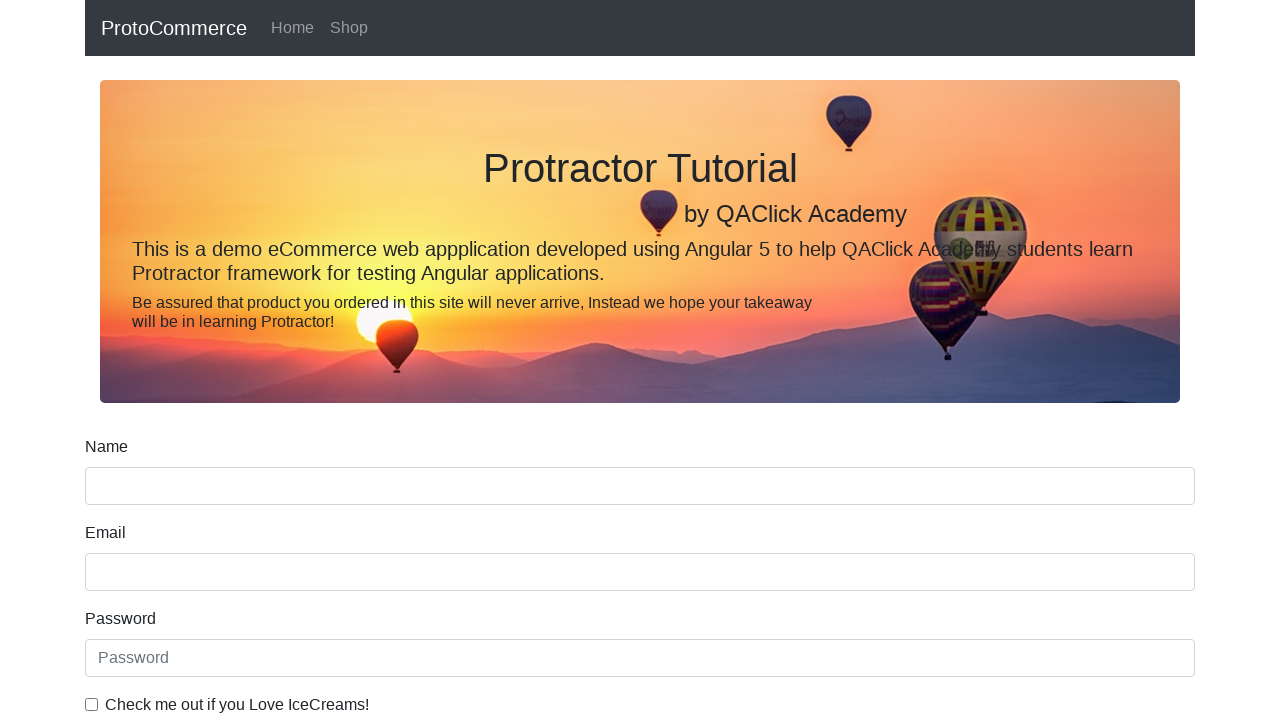

Clicked Shop link to navigate to shop page at (349, 28) on internal:role=link[name="Shop"i]
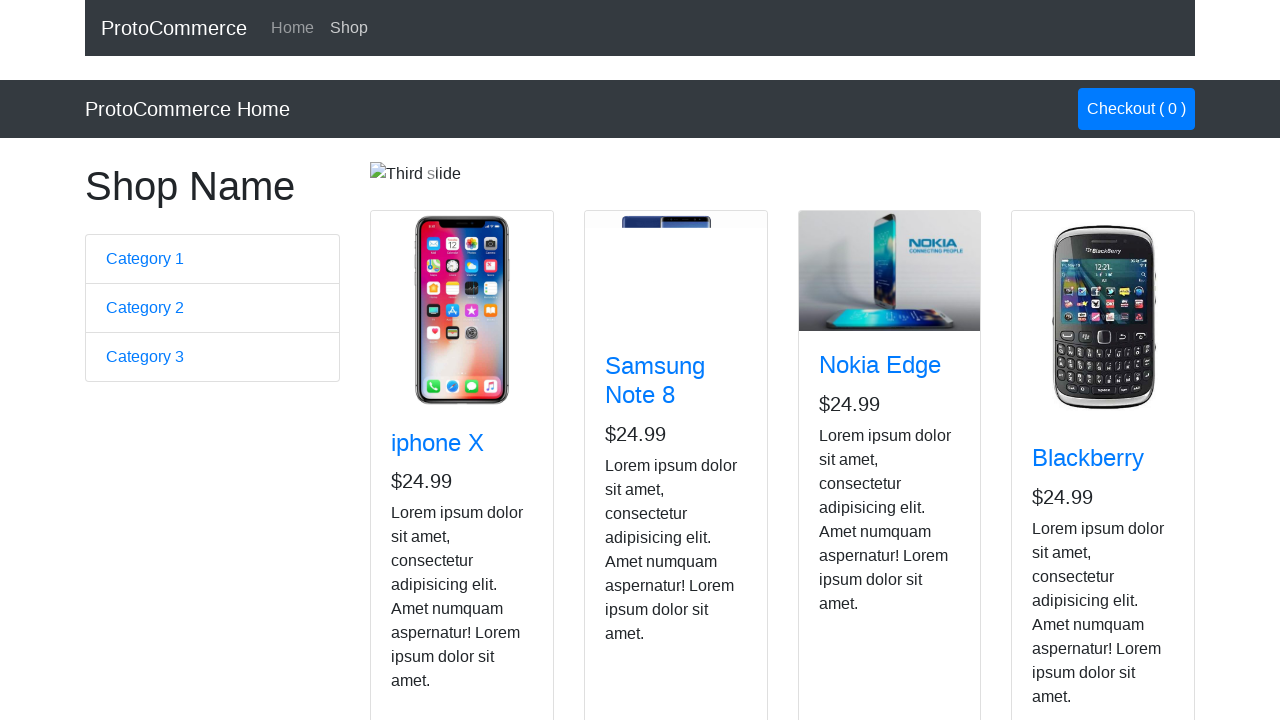

Found Nokia Edge product and clicked Add to Cart button at (854, 528) on app-card >> internal:has-text="Nokia Edge"i >> internal:role=button
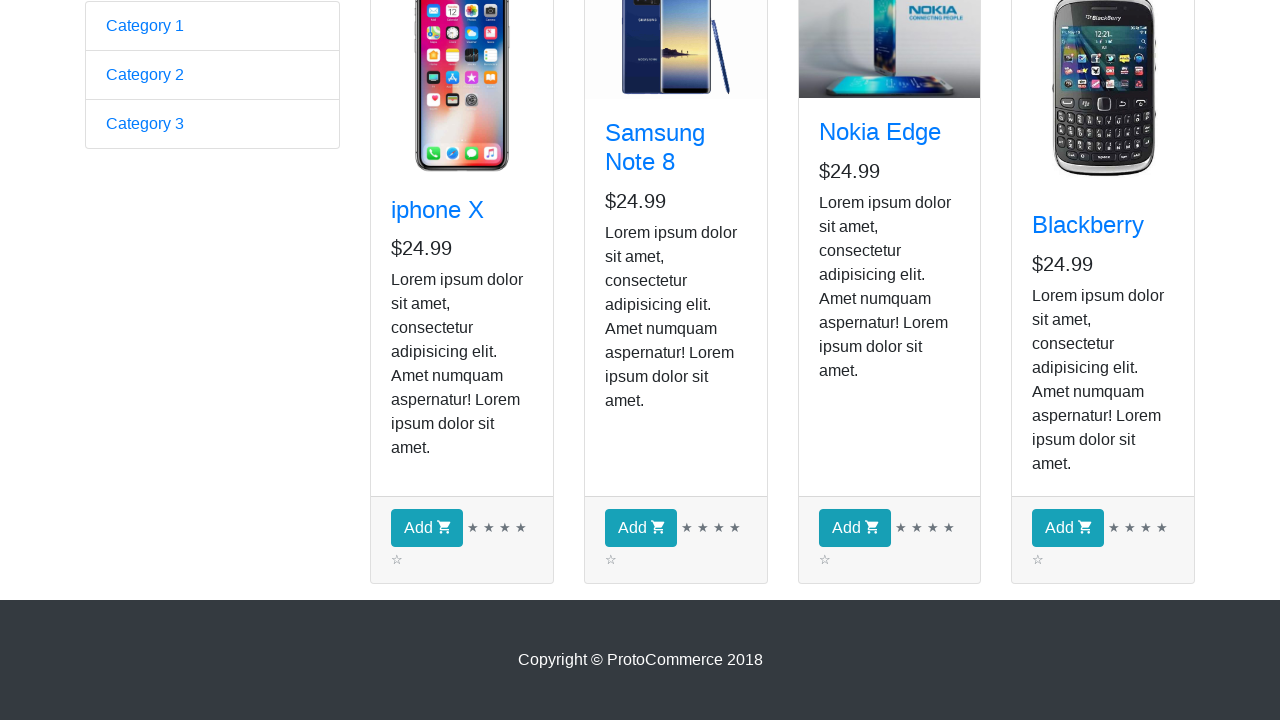

Clicked checkout button to proceed to checkout at (1136, 109) on a[class='nav-link btn btn-primary']
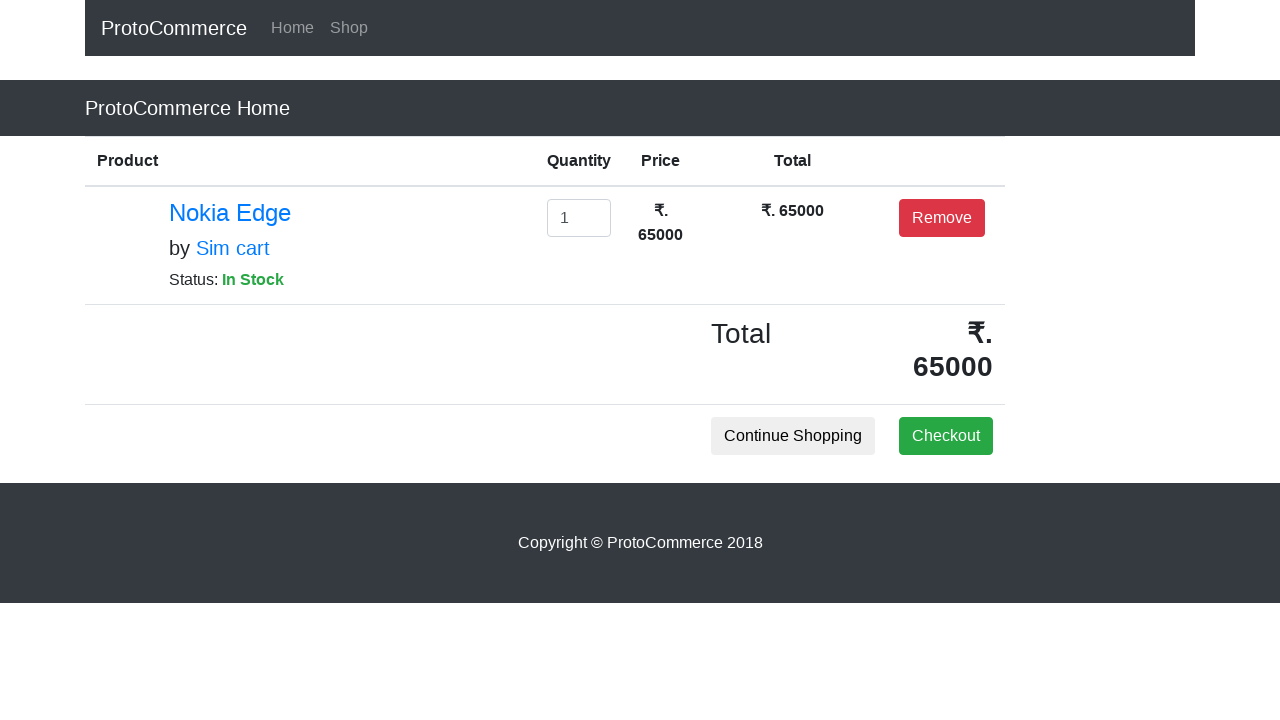

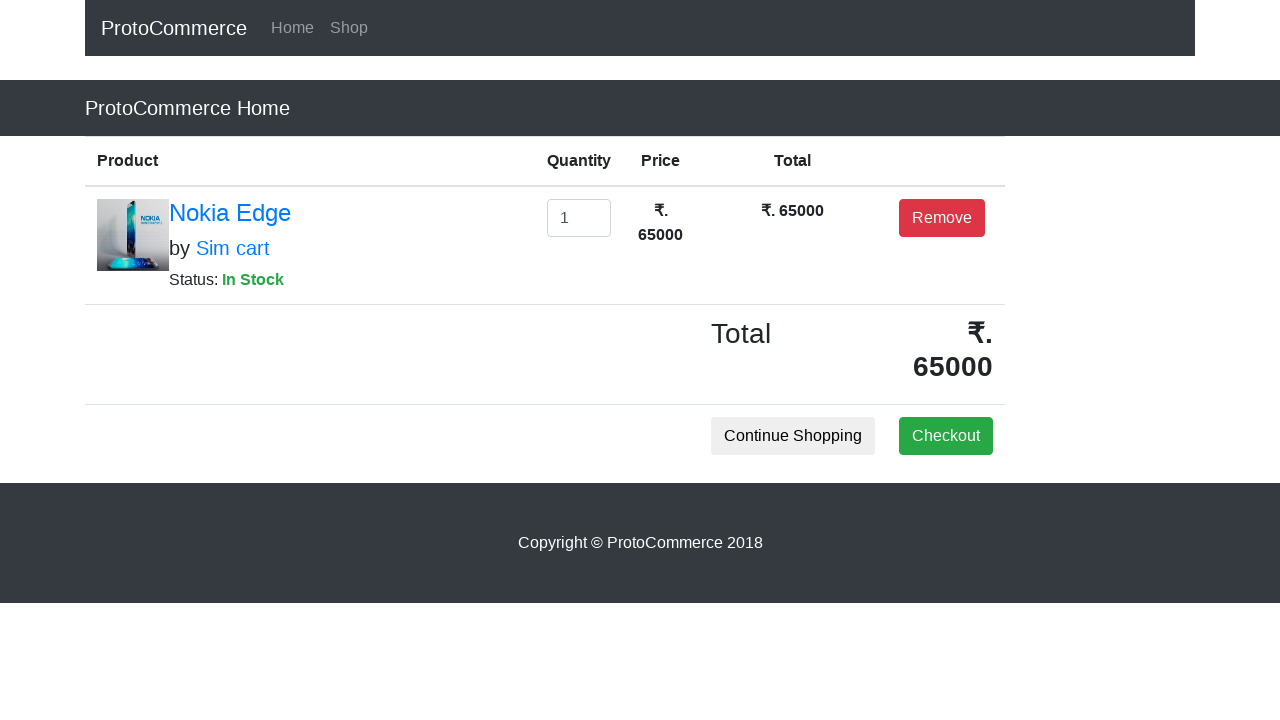